Tests iframe handling by switching between frames, filling a form field inside an iframe, and navigating back to the main content

Starting URL: https://testeroprogramowania.github.io/selenium/iframe.html

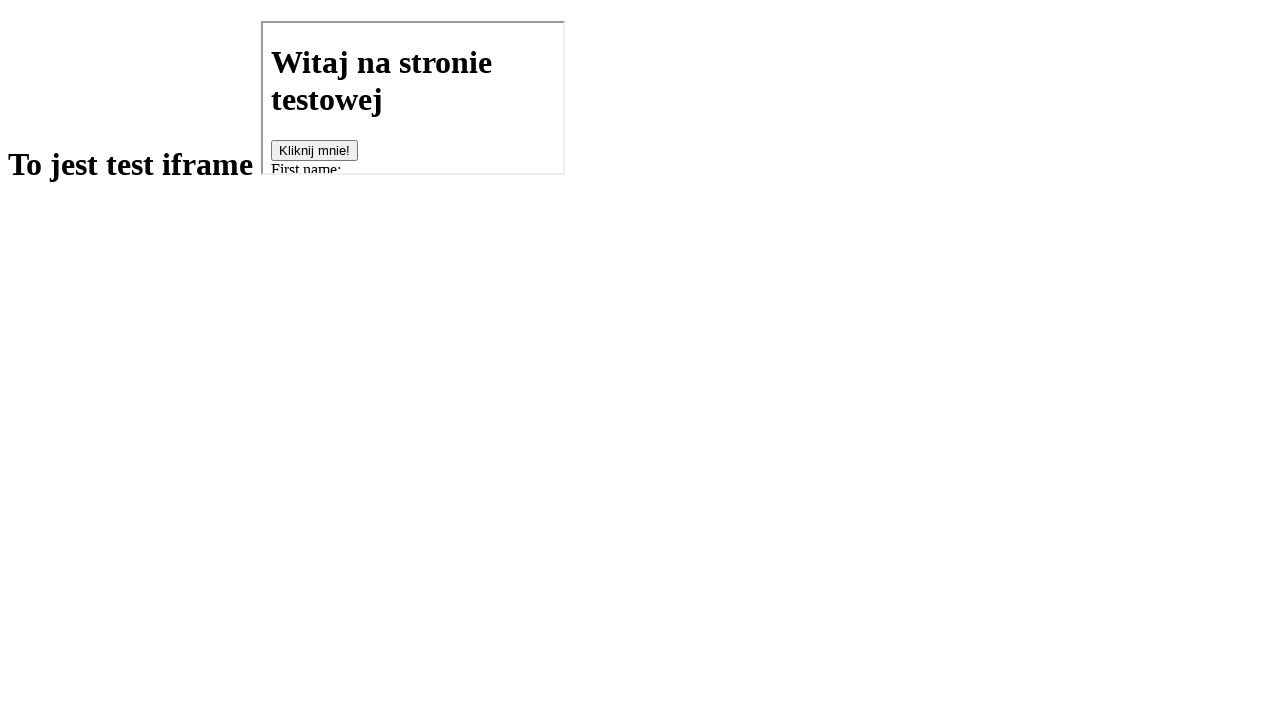

Navigated to iframe test page
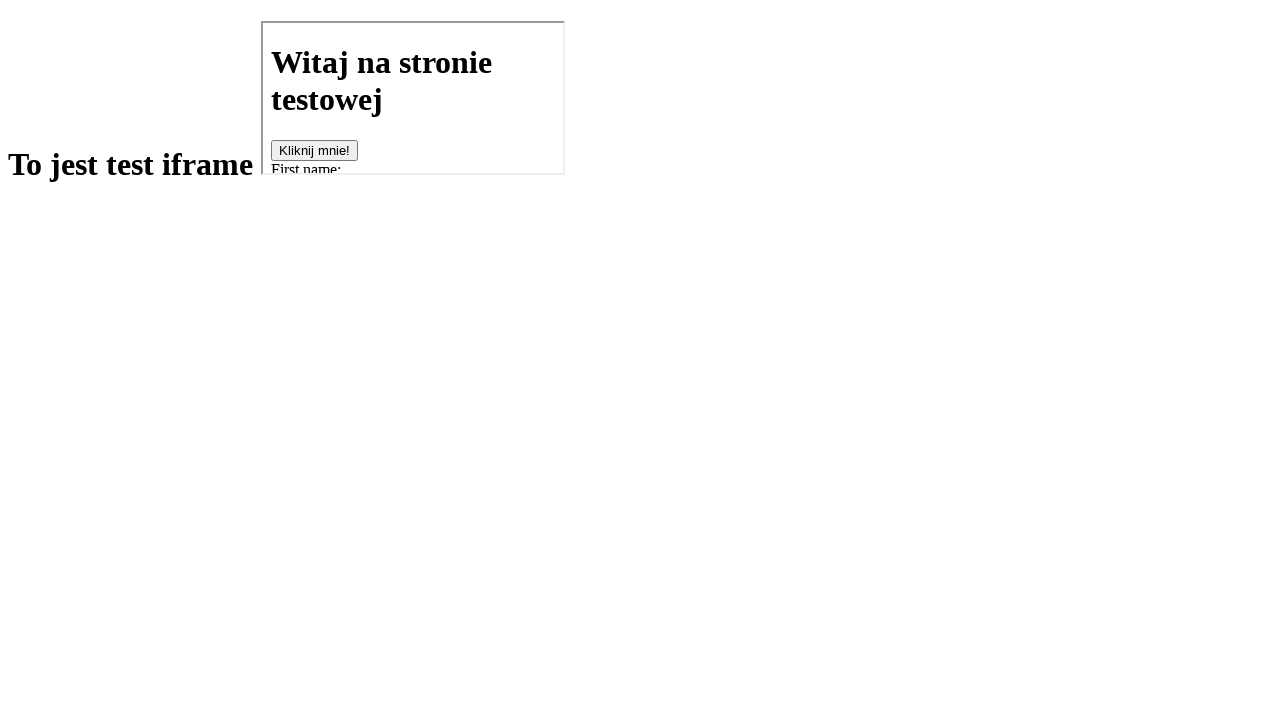

Located first iframe on the page
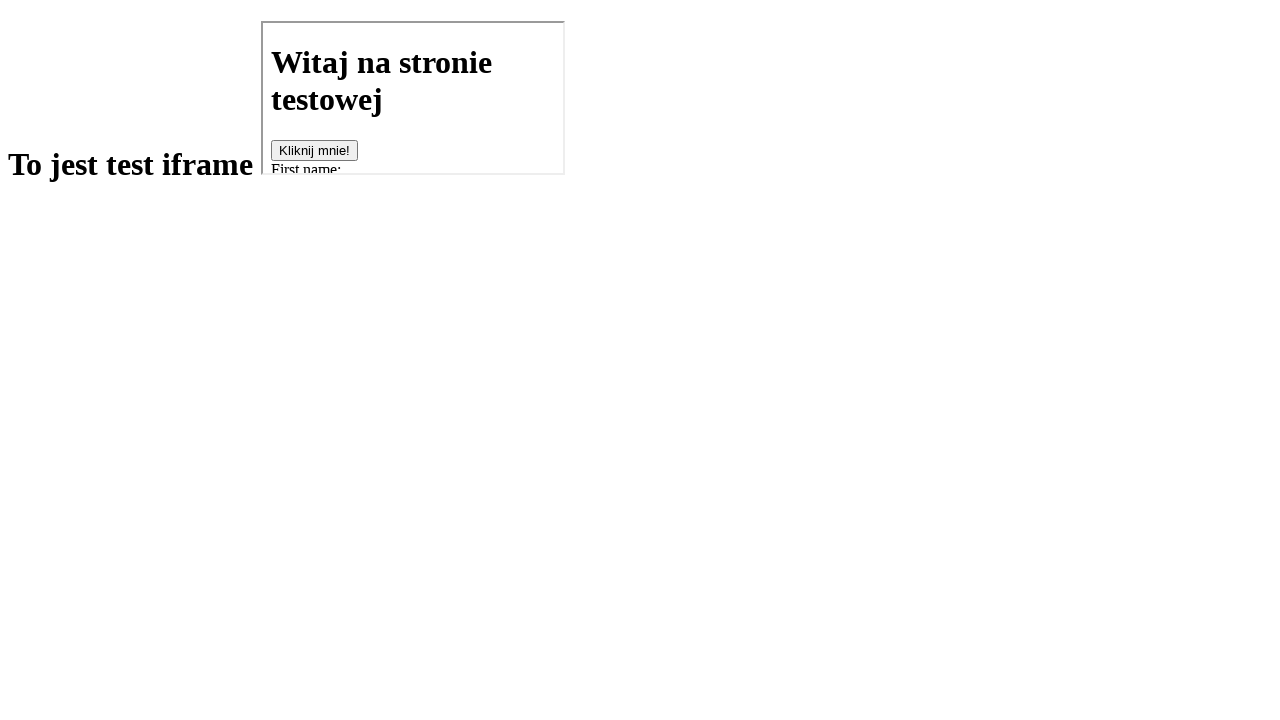

Filled fname field inside first iframe with 'babcia' on iframe >> nth=0 >> internal:control=enter-frame >> #fname
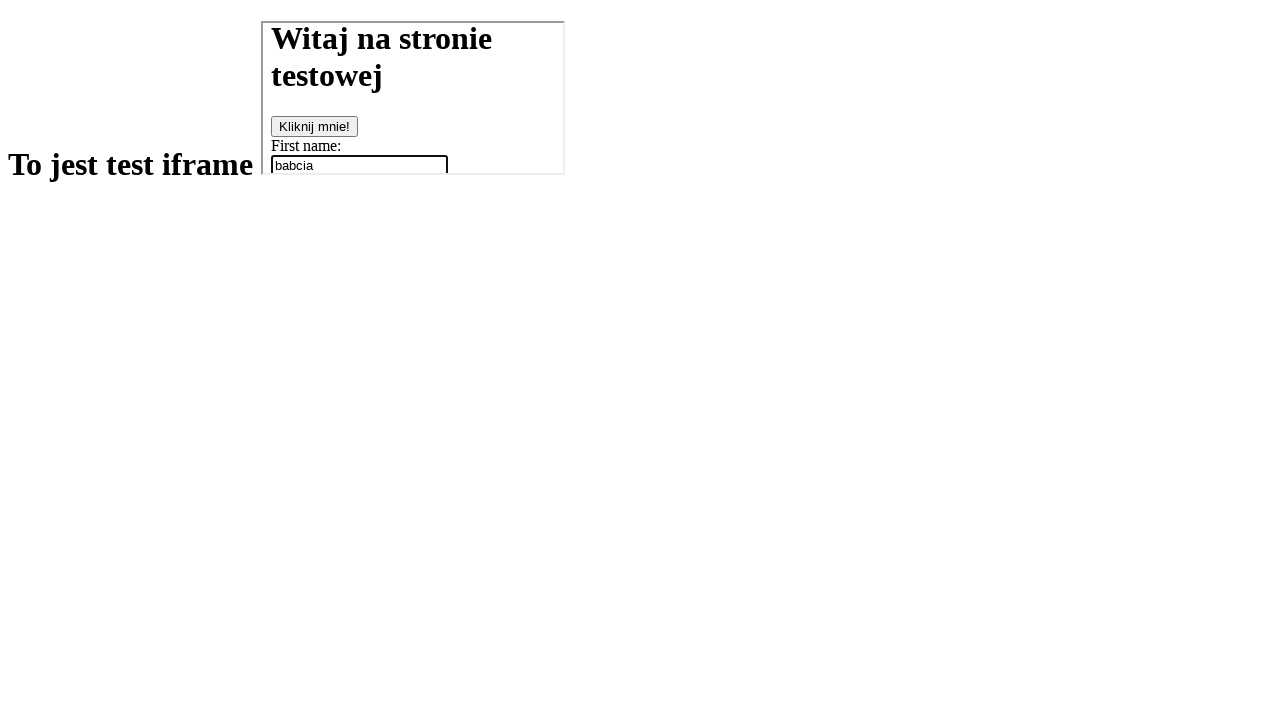

Retrieved h1 text from main content: 'To jest test iframe





'
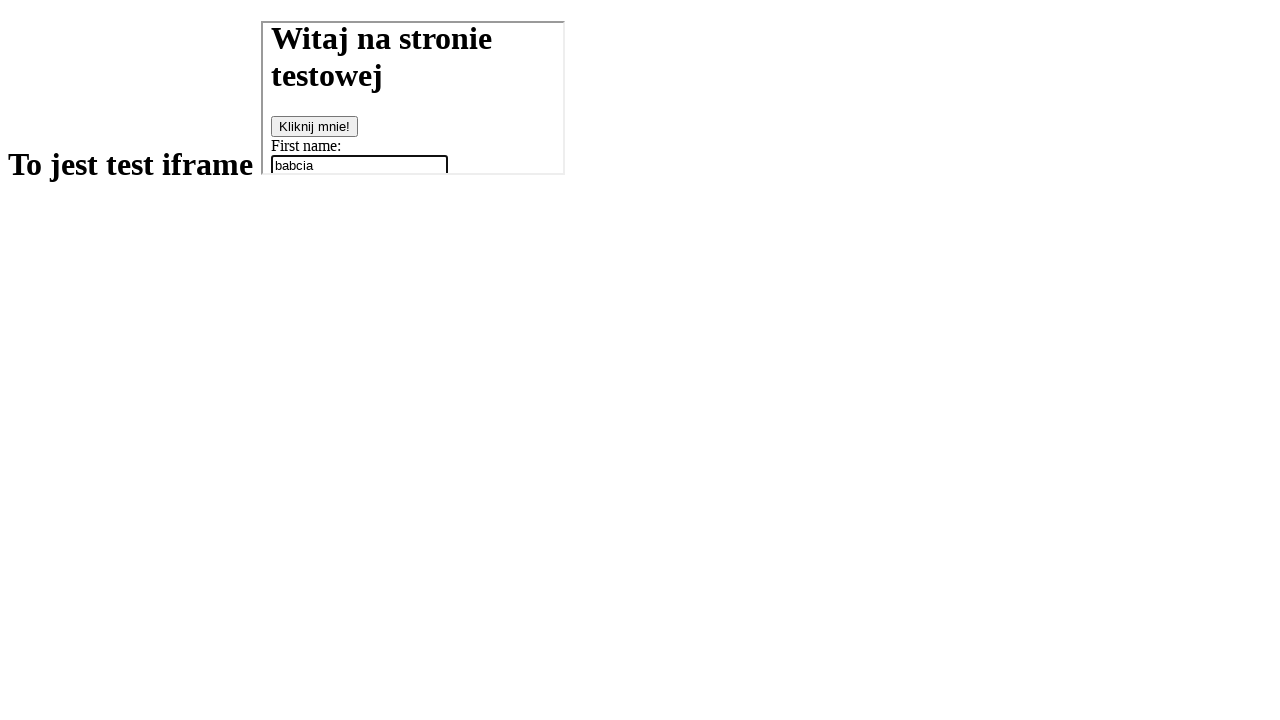

Located iframe with xpath selector //iframe[@src='basics.html']
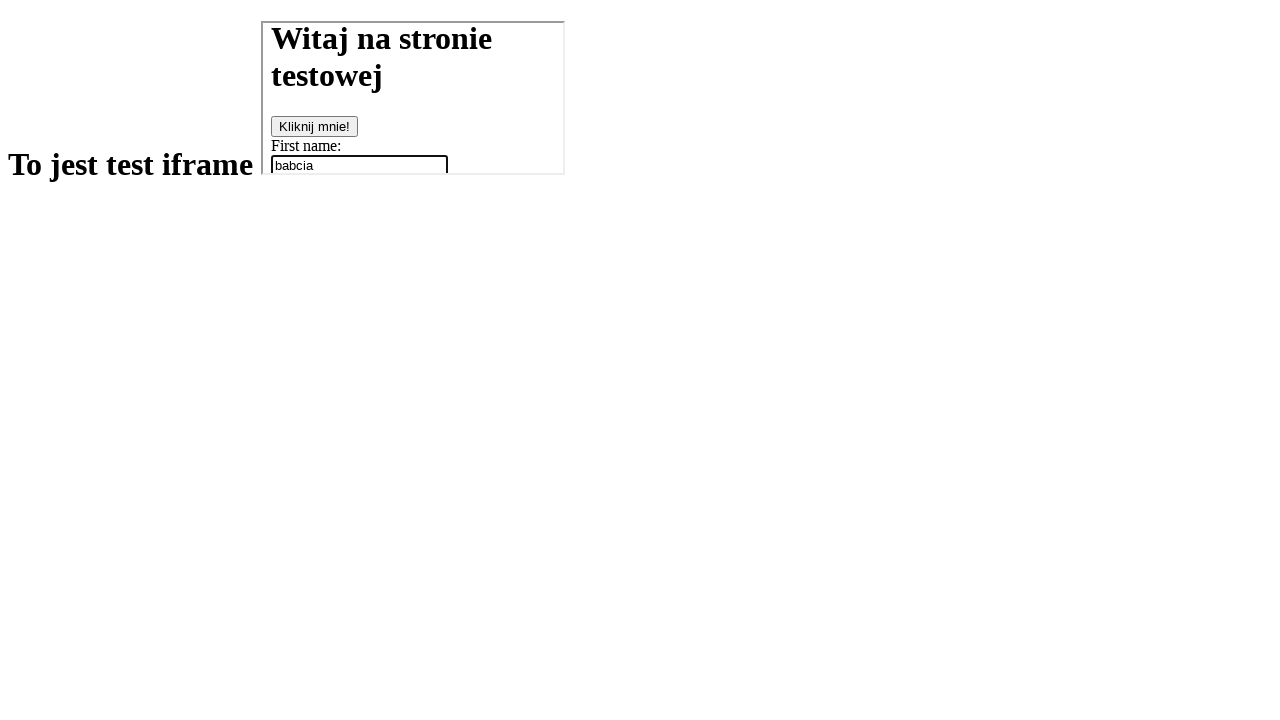

Retrieved h1 text from iframe: 'Witaj na stronie testowej'
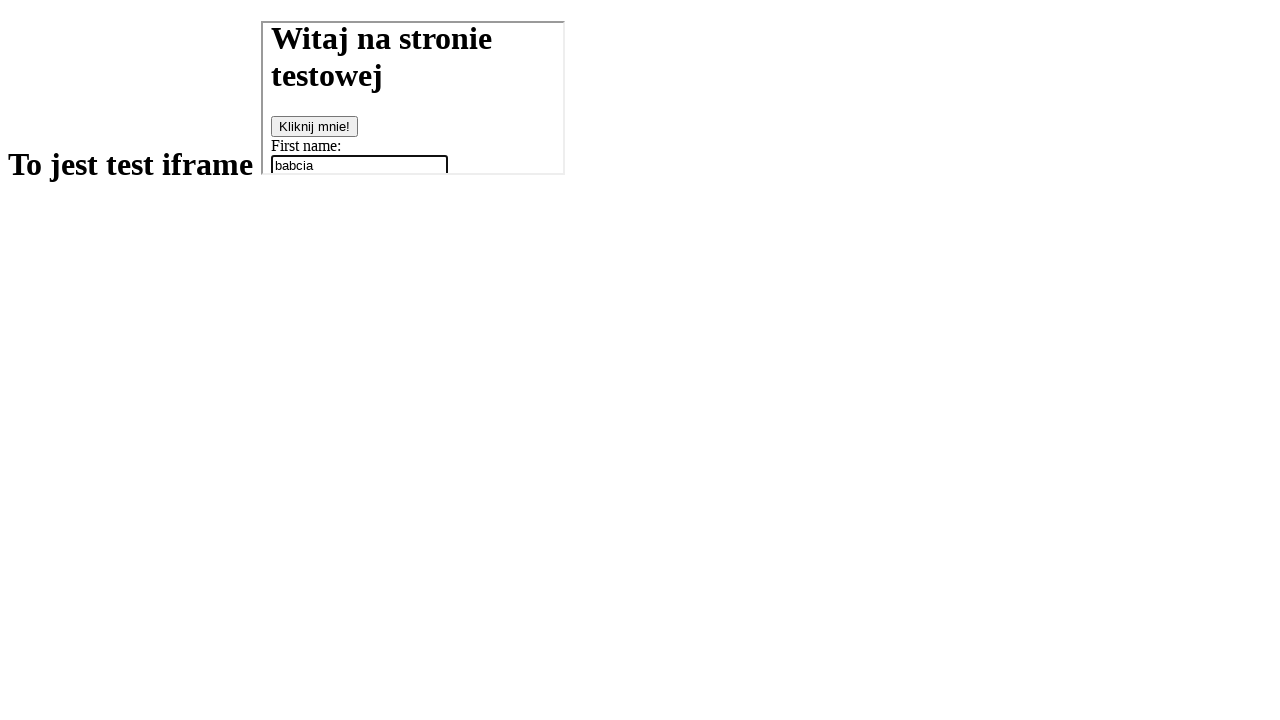

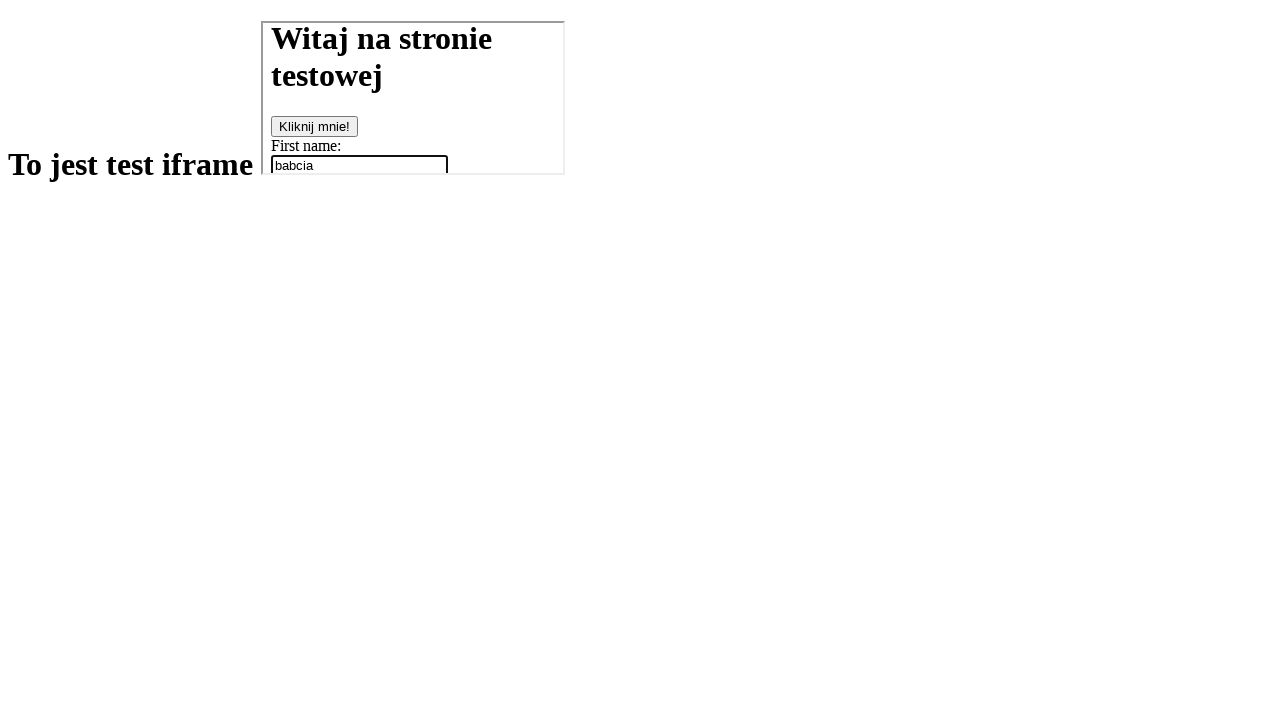